Tests SQL injection vulnerability by navigating to product listing pages and appending SQL injection payloads to the URL parameters

Starting URL: http://testphp.vulnweb.com/listproducts.php?cat=1

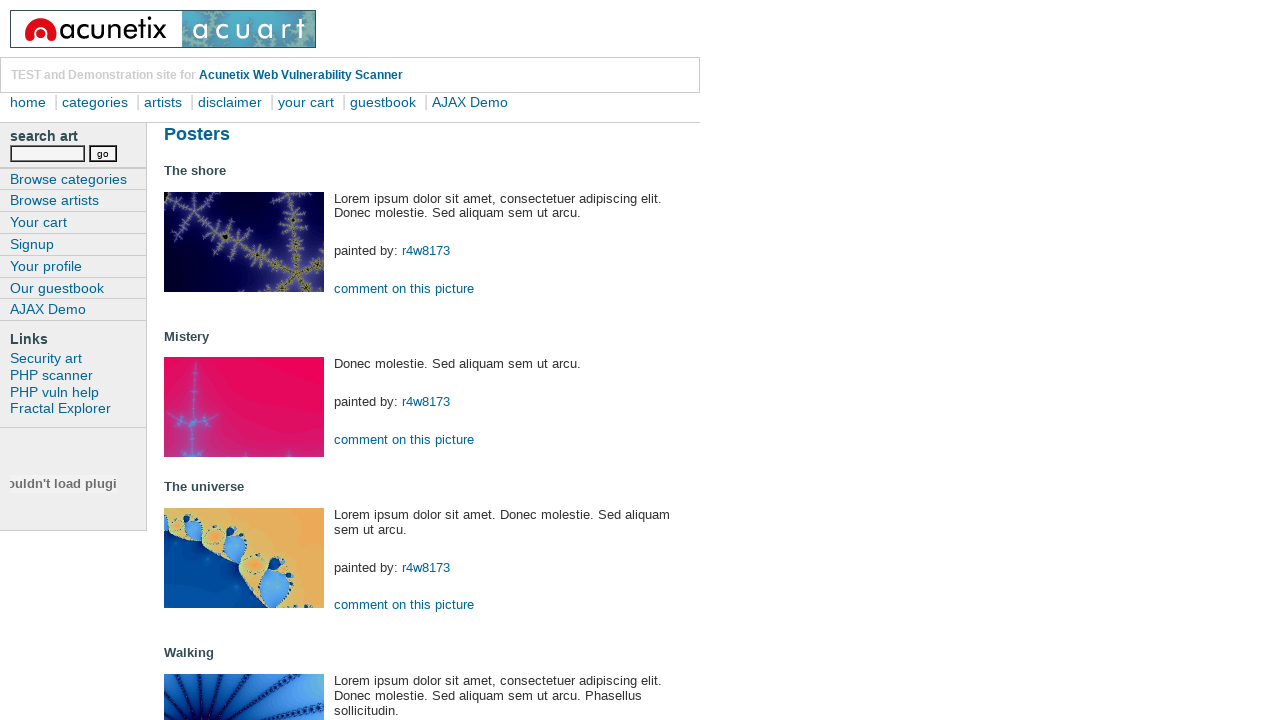

Navigated to product listing page with SQL injection payload in cat parameter: +OR+1=1--
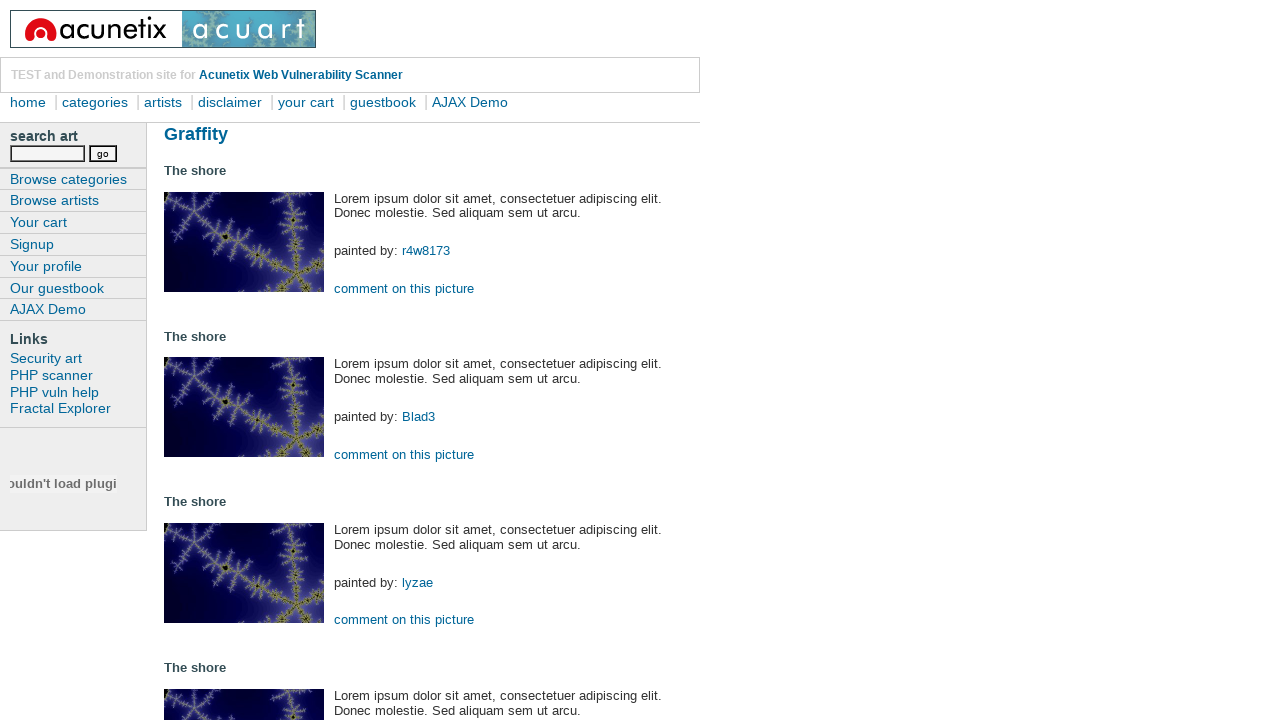

Waited for network idle after SQLi payload injection on category parameter
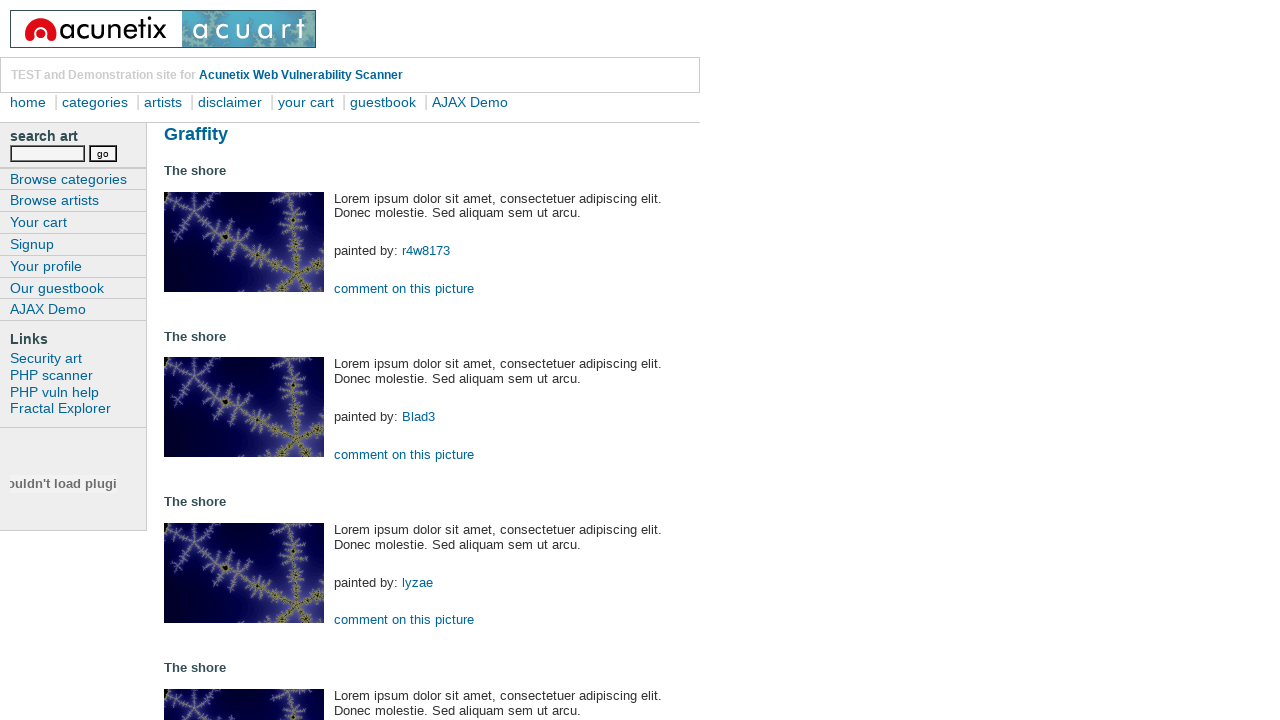

Navigated to product listing page with artist parameter set to 2
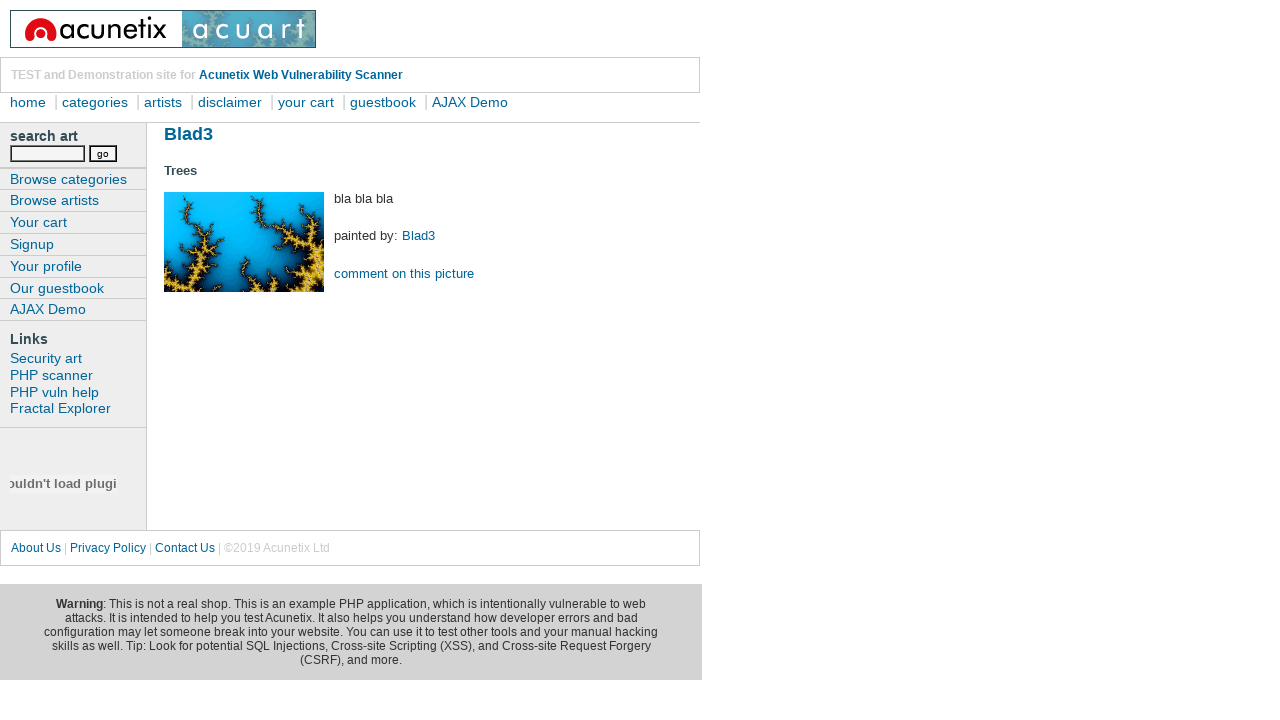

Waited for network idle after loading artist parameter page
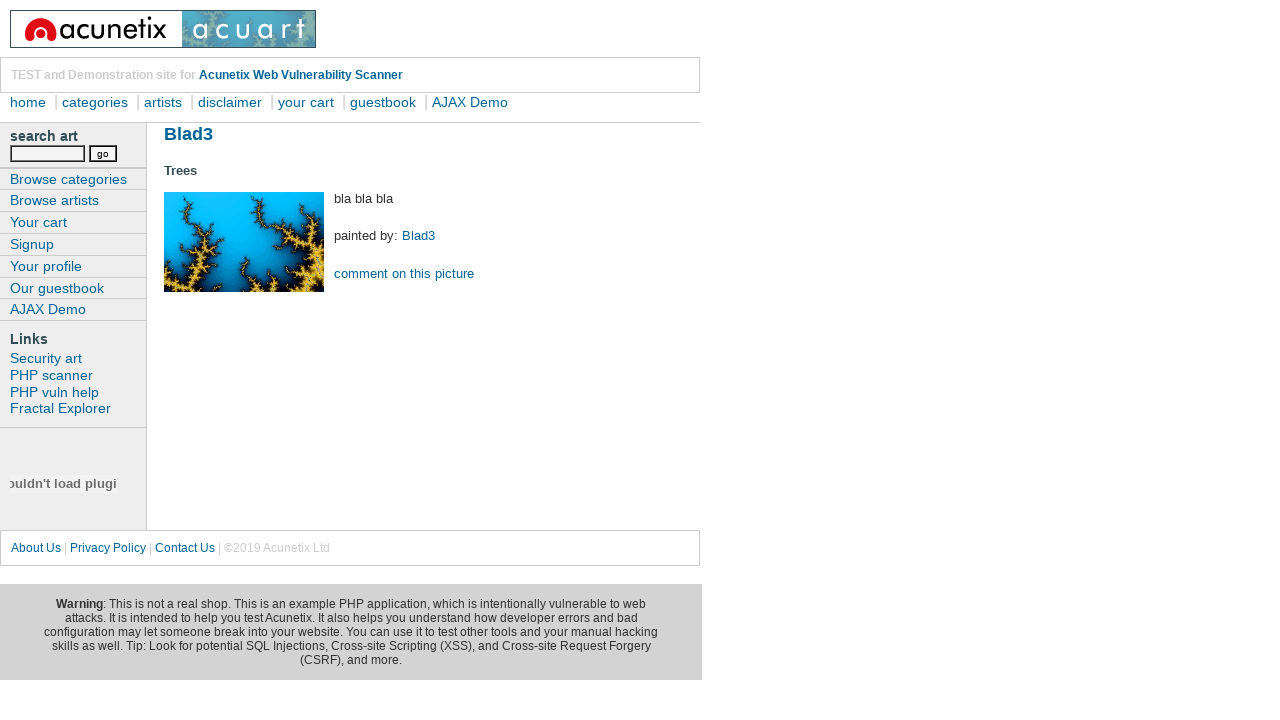

Navigated to product listing page with SQL injection payload appended to artist parameter: +OR+1=1--
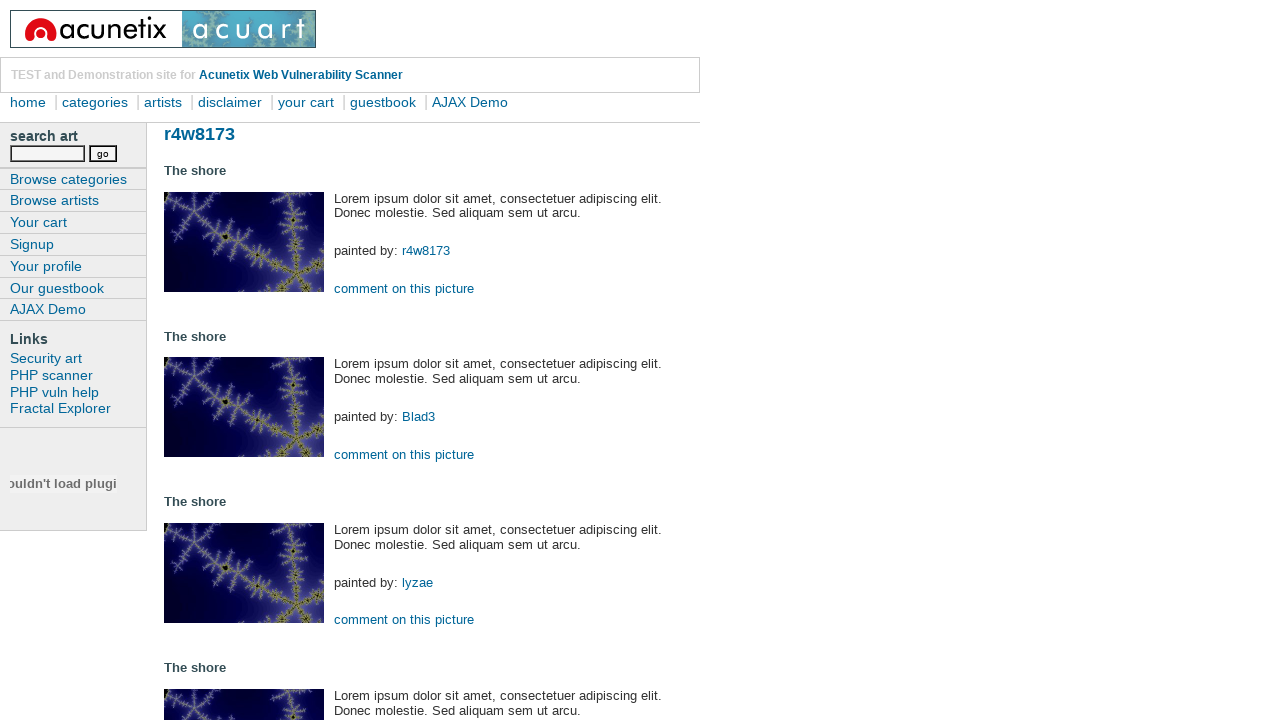

Waited for network idle after SQLi payload injection on artist parameter
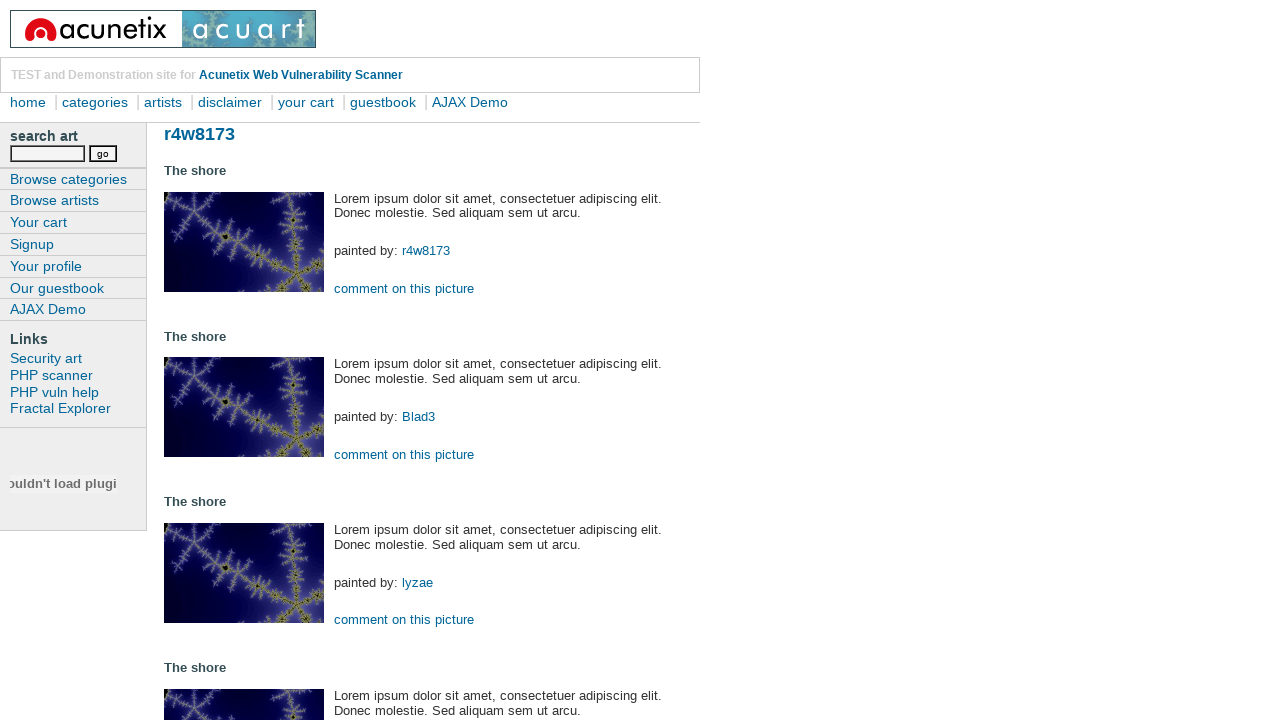

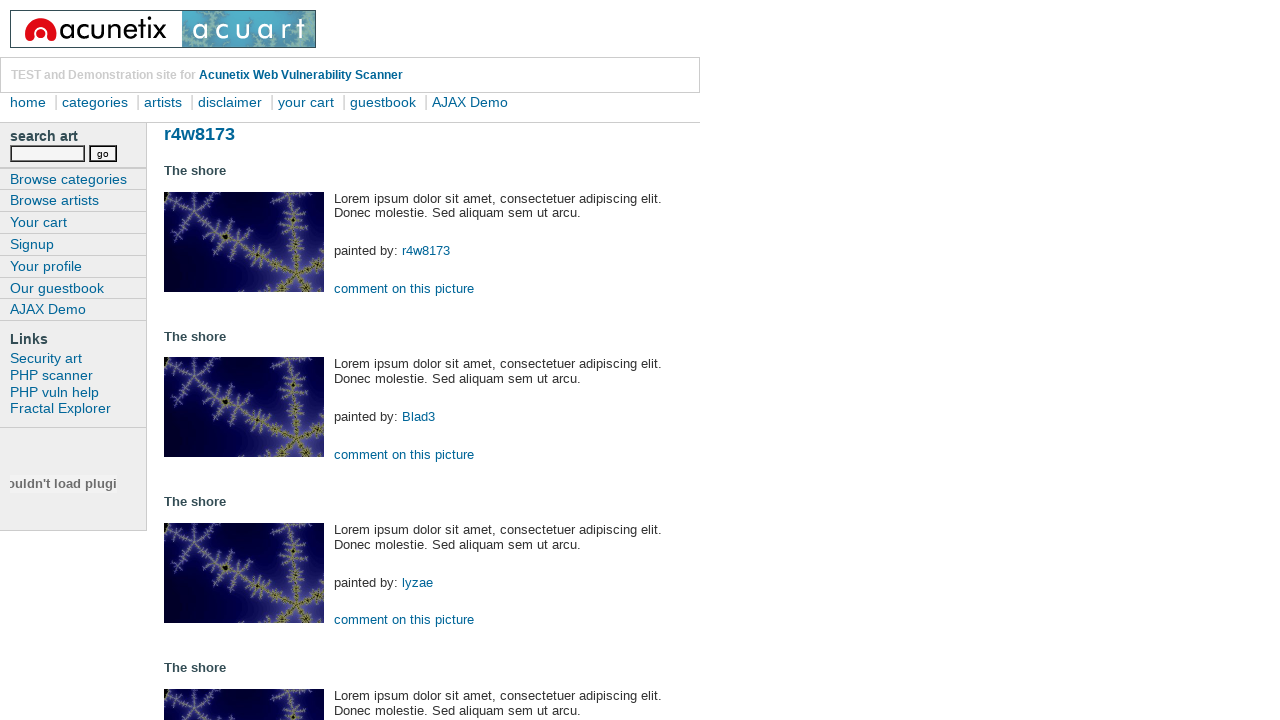